Tests multi-tab browser functionality by opening a new tab, navigating to a second site to extract course text, then switching back to the original tab and entering that text into a form field.

Starting URL: https://rahulshettyacademy.com/angularpractice/

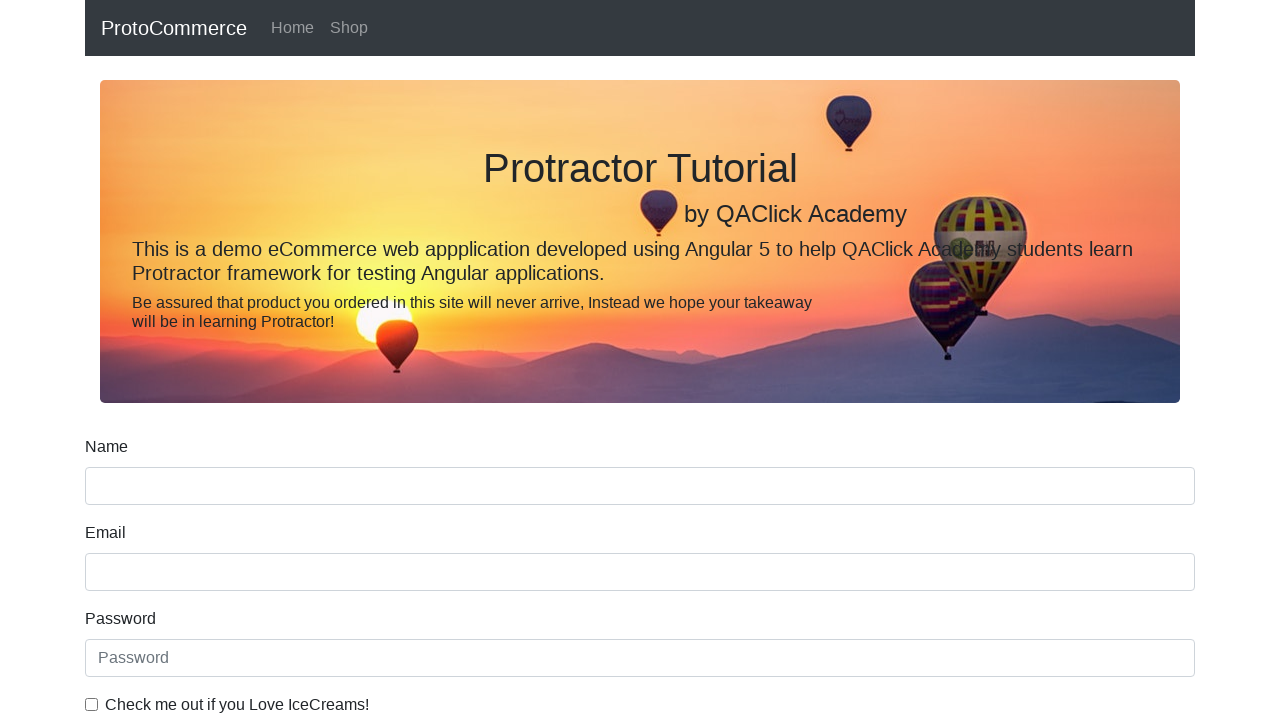

Opened a new tab/page in the browser context
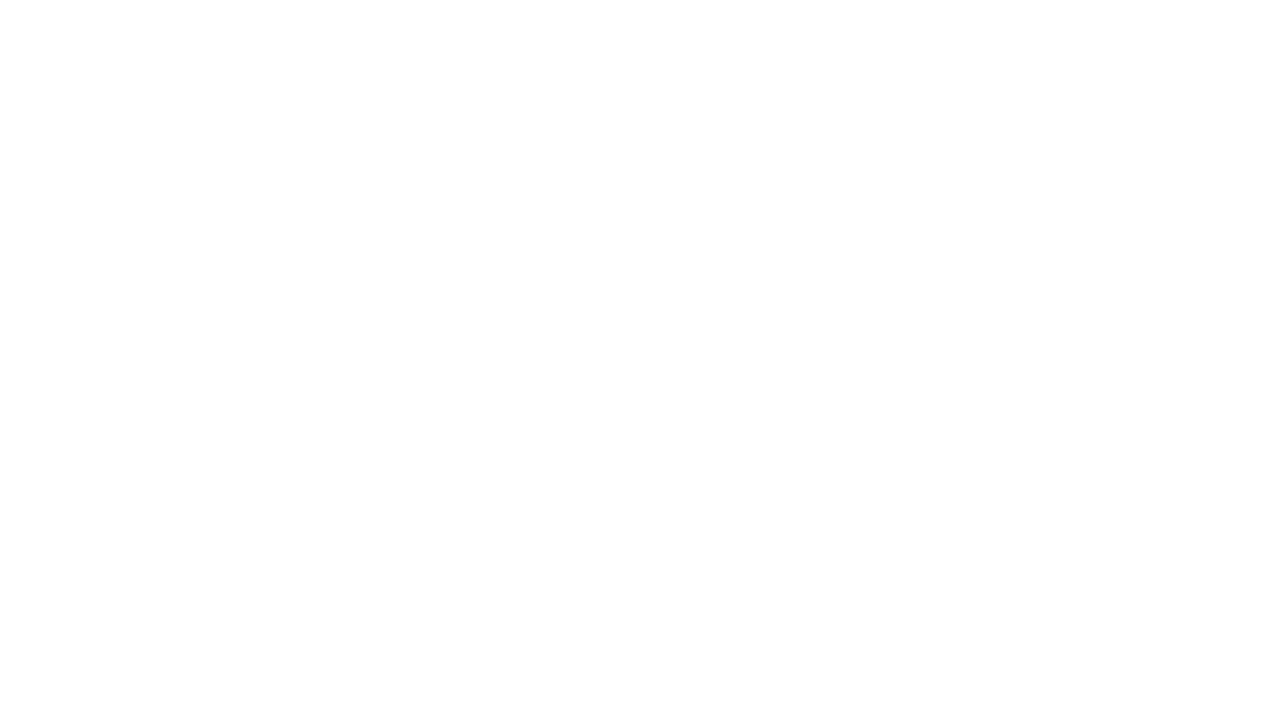

Navigated to https://rahulshettyacademy.com/ in the new tab
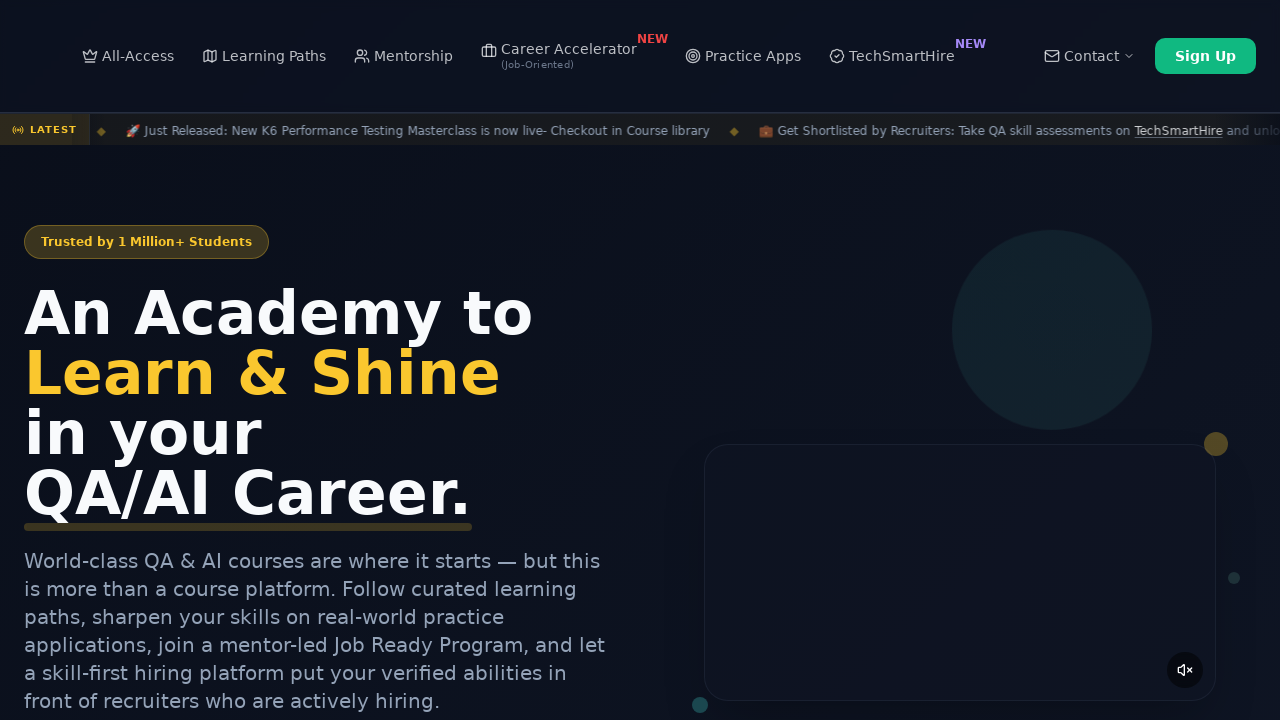

Waited for course links to load on the page
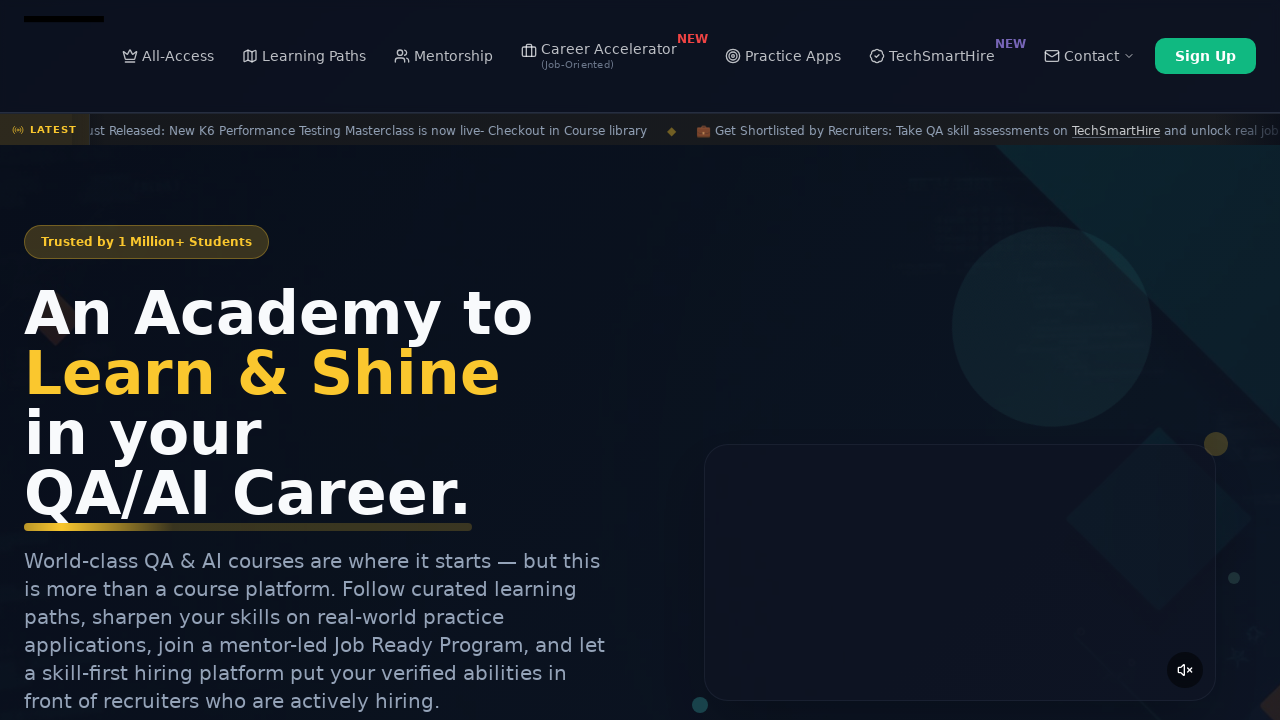

Located all course links on the page
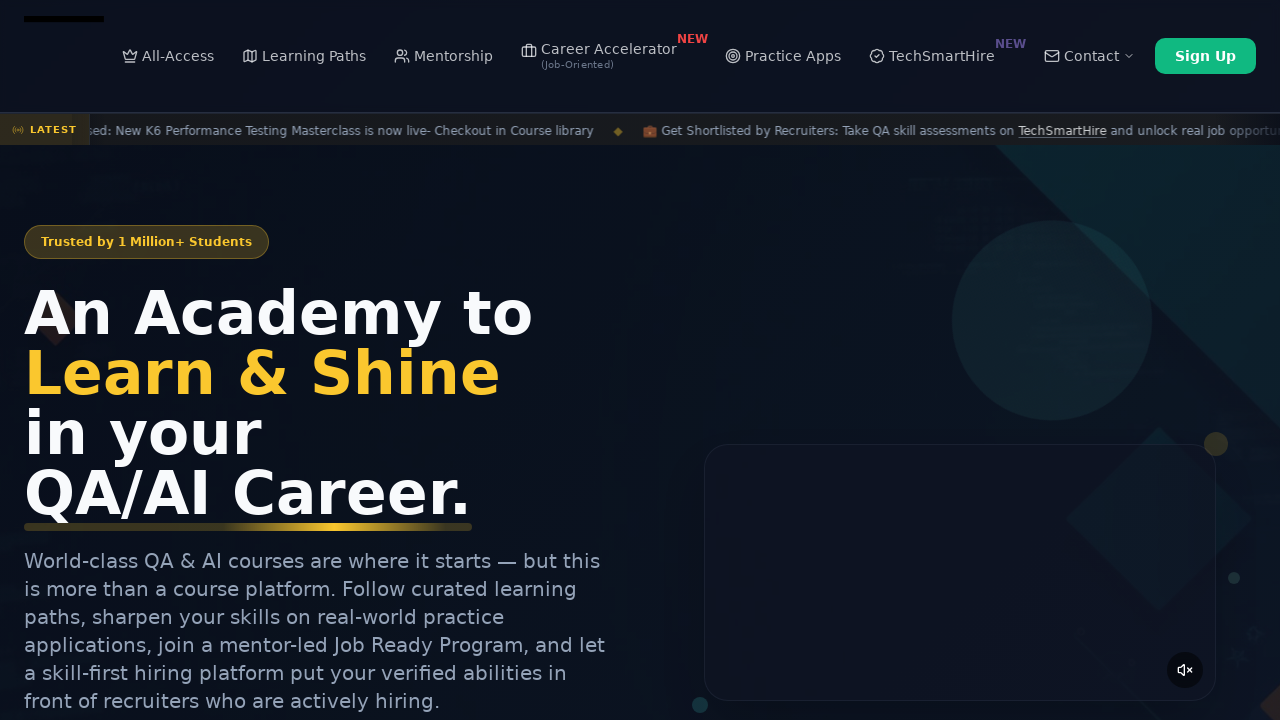

Extracted text from the second course link: 'Playwright Testing'
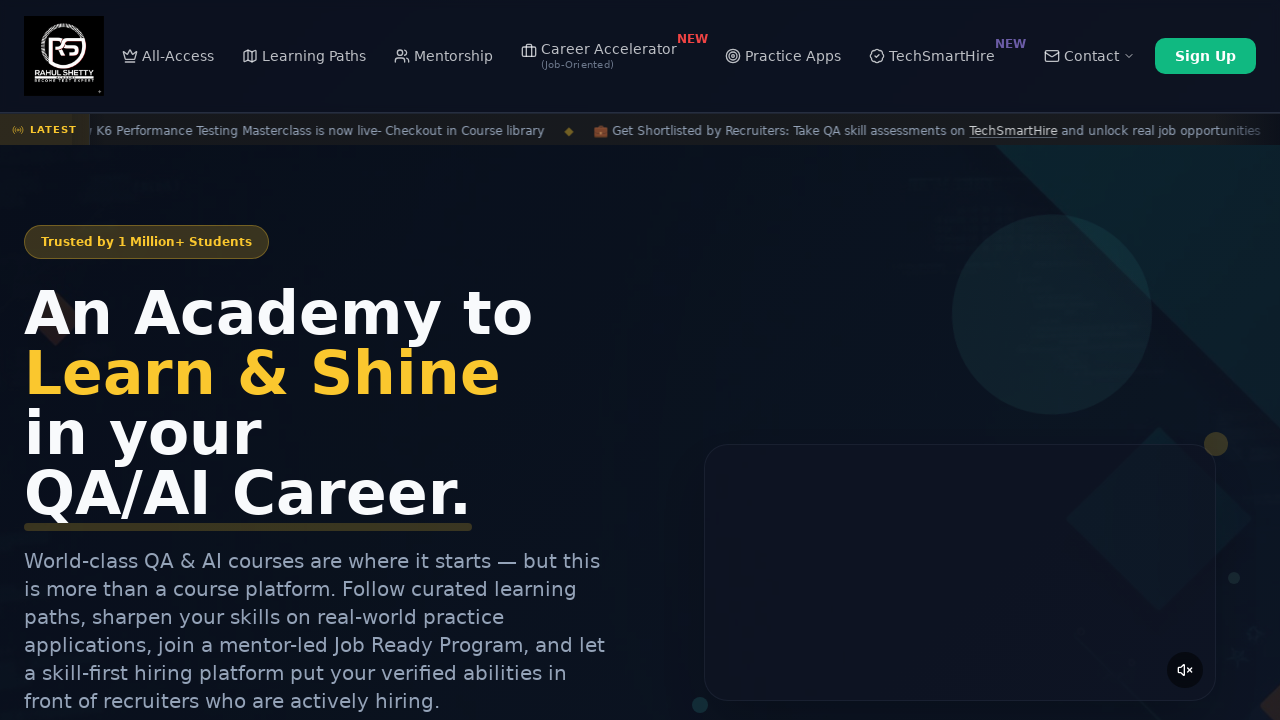

Switched back to the original tab
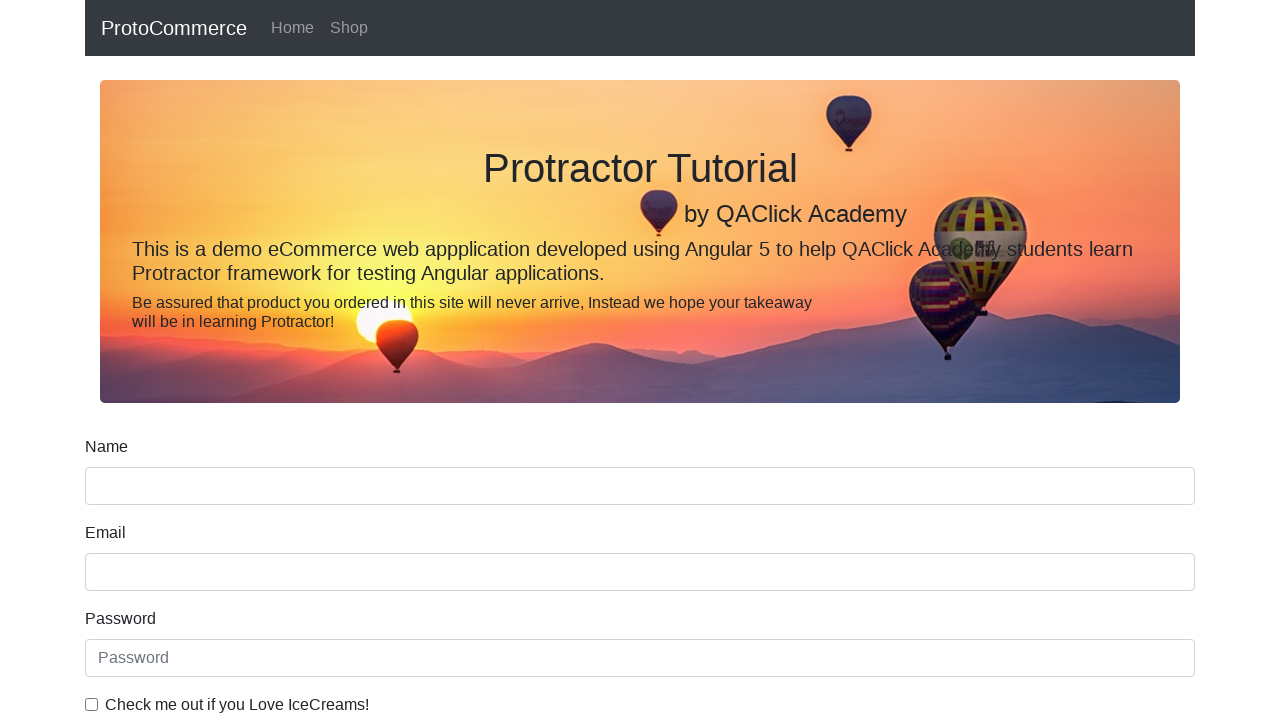

Filled the name input field with extracted course text: 'Playwright Testing' on input[name='name']:nth-child(2)
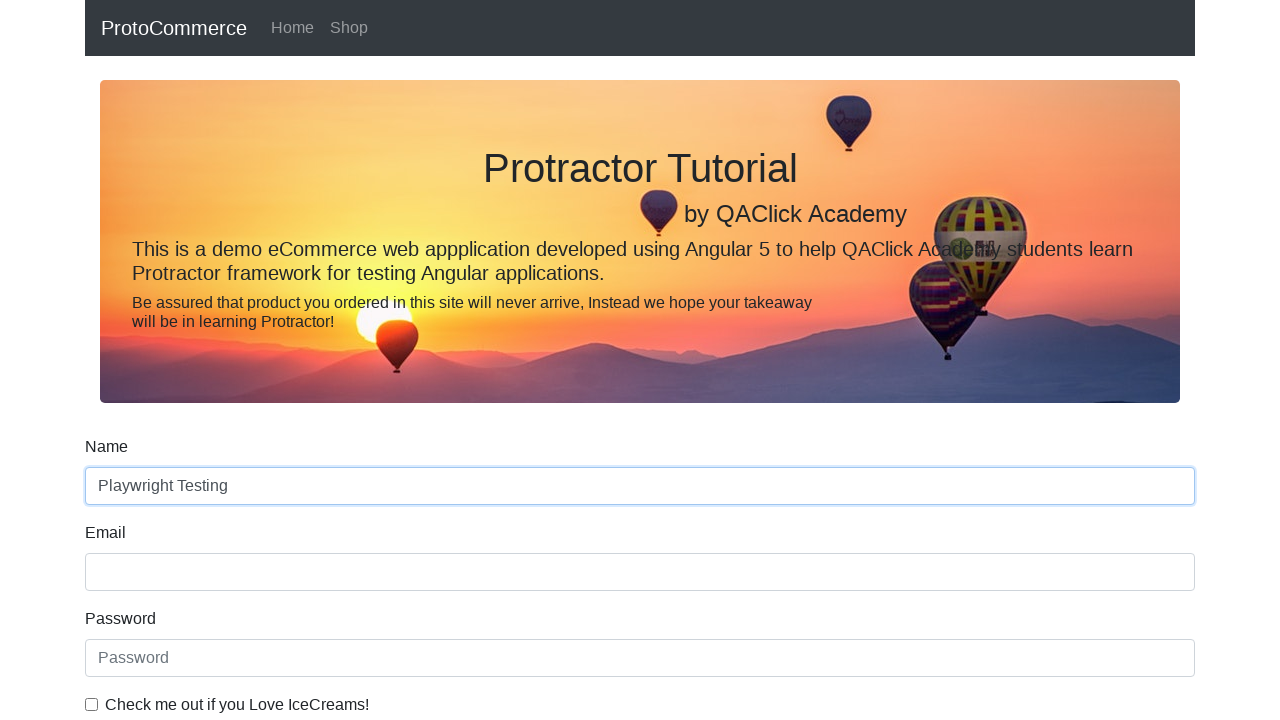

Waited 2 seconds to observe the form fill result
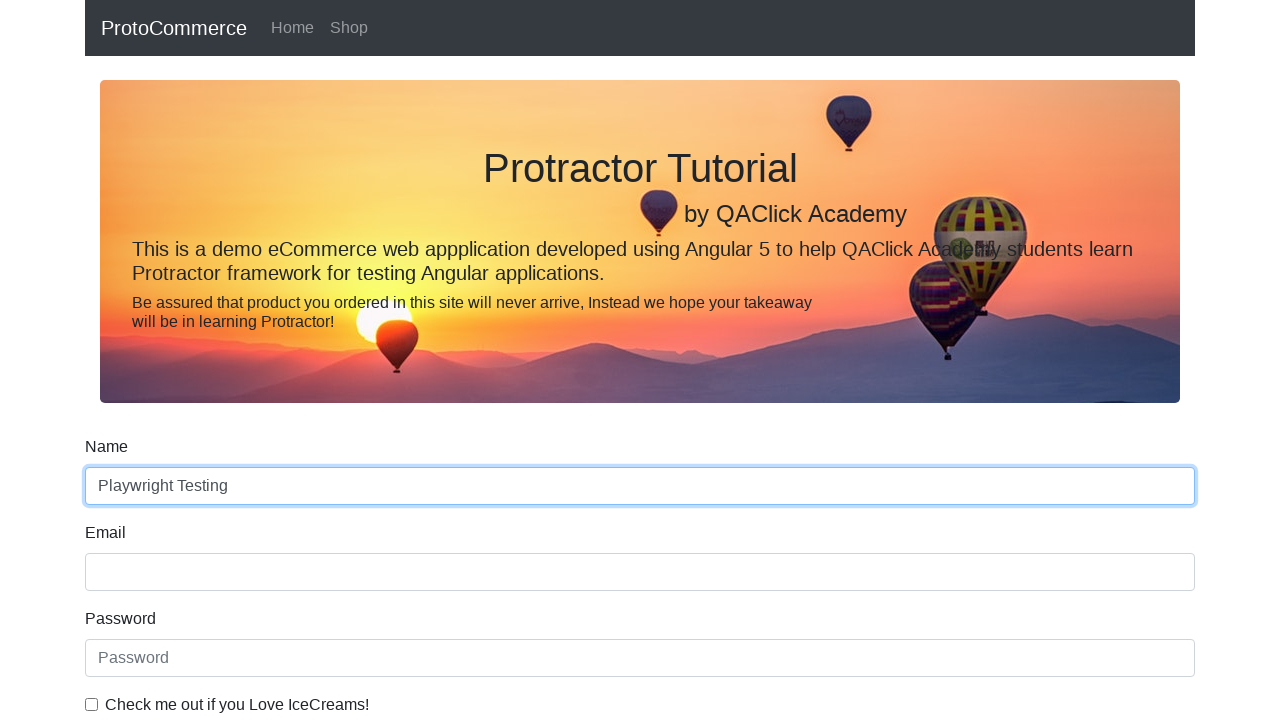

Closed the secondary tab
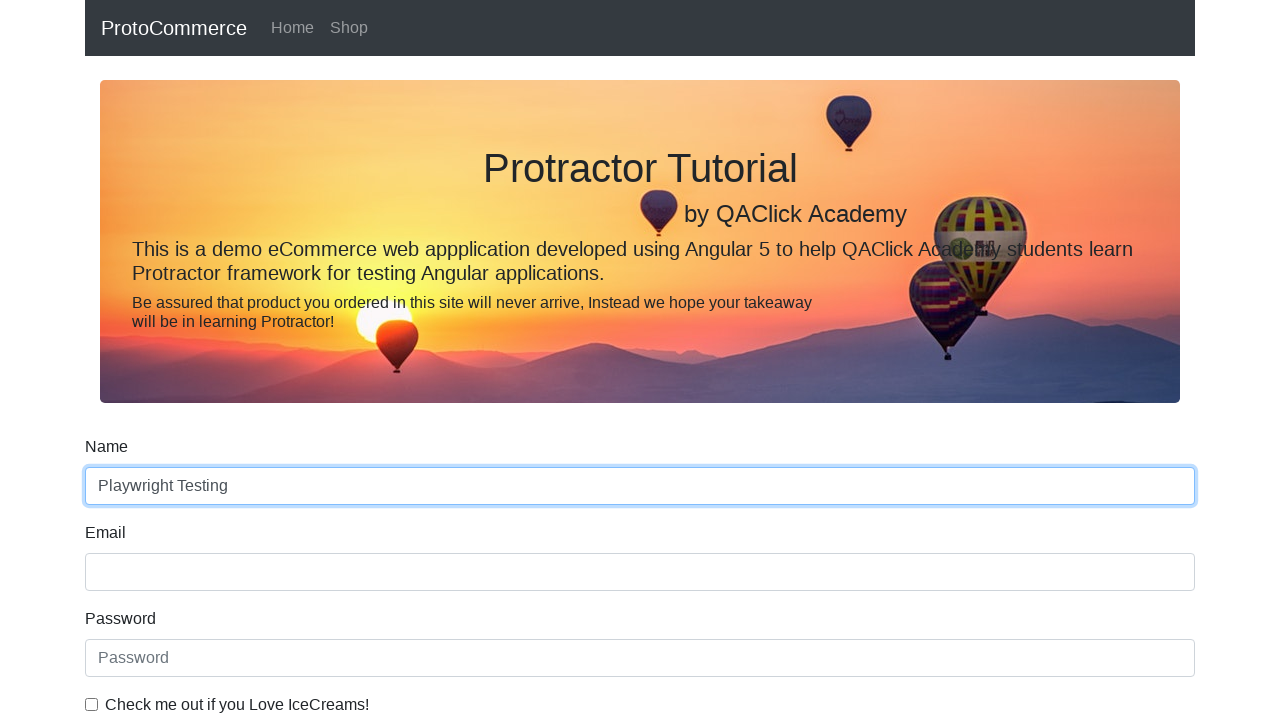

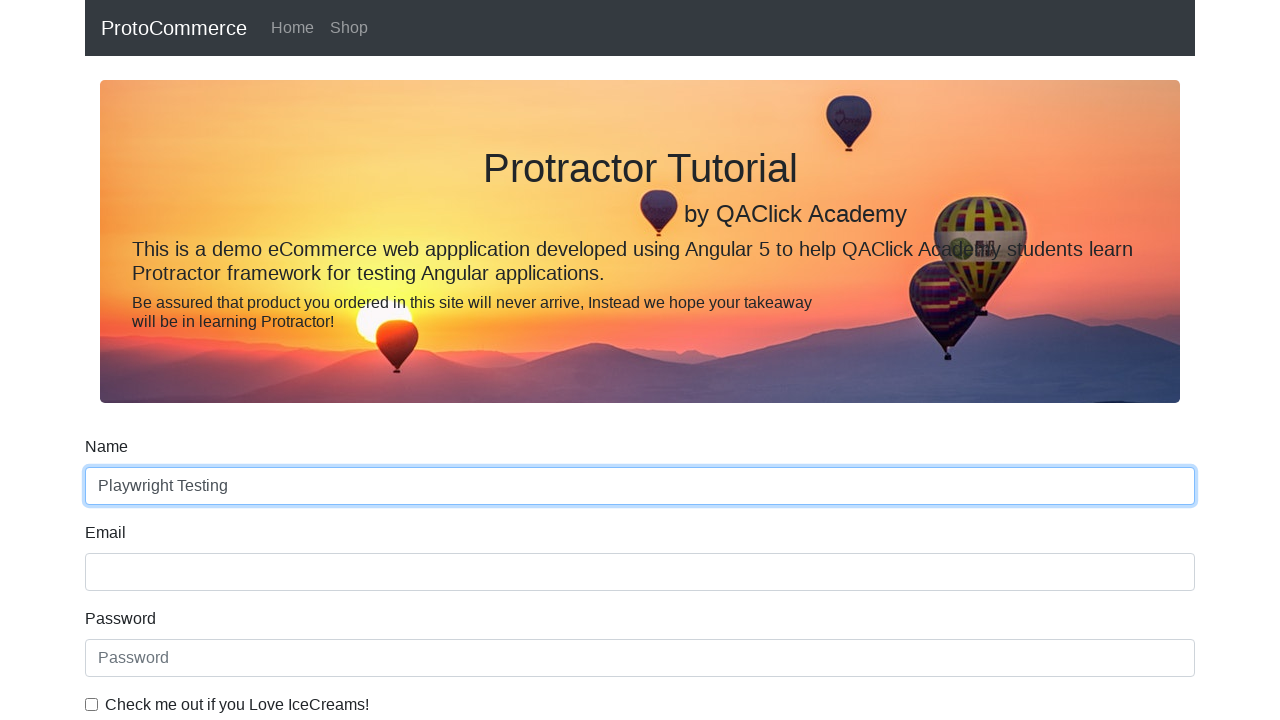